Tests keyboard input by filling a name field and clicking a button

Starting URL: https://formy-project.herokuapp.com/keypress

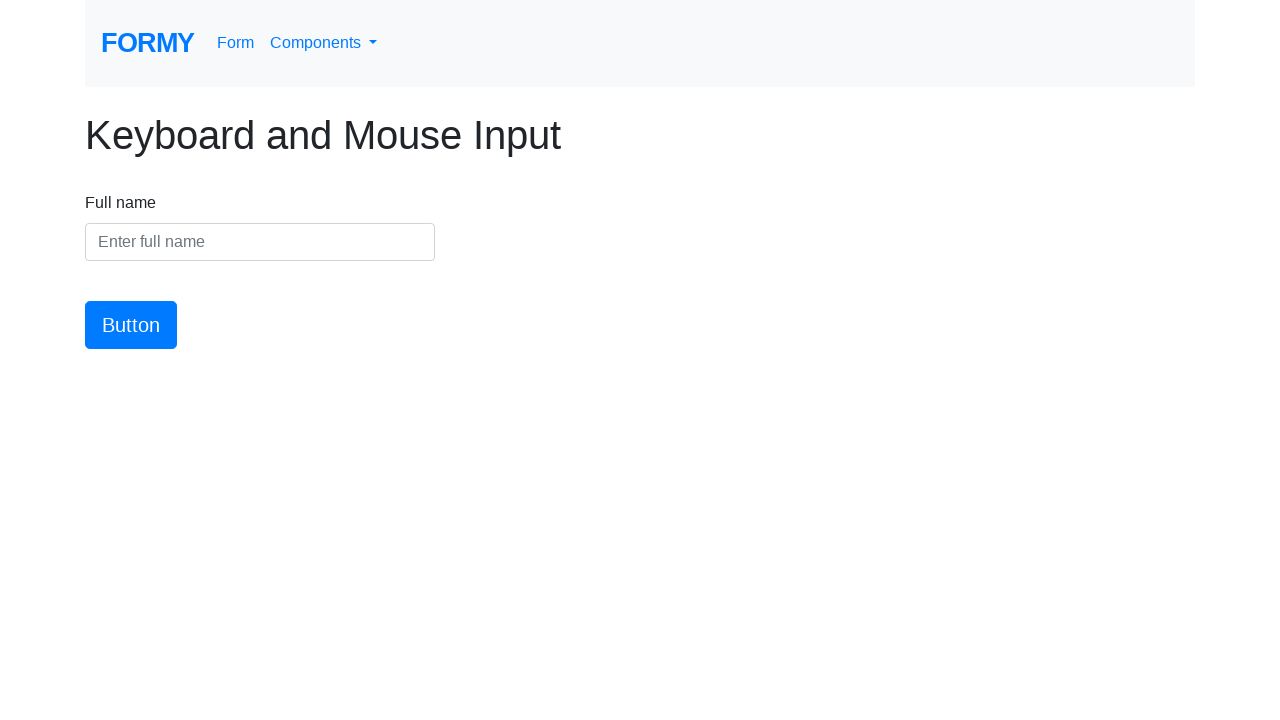

Clicked on the name input field at (260, 242) on #name
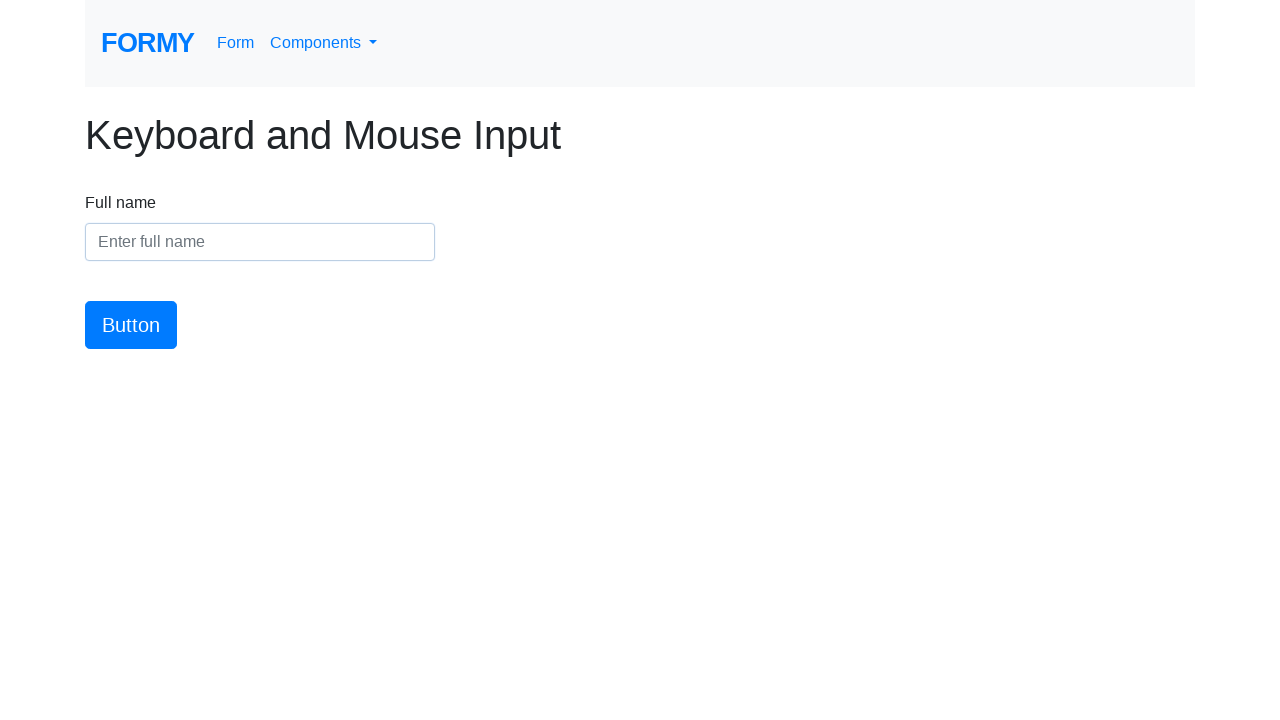

Filled name field with 'Meaghan Lewis' on #name
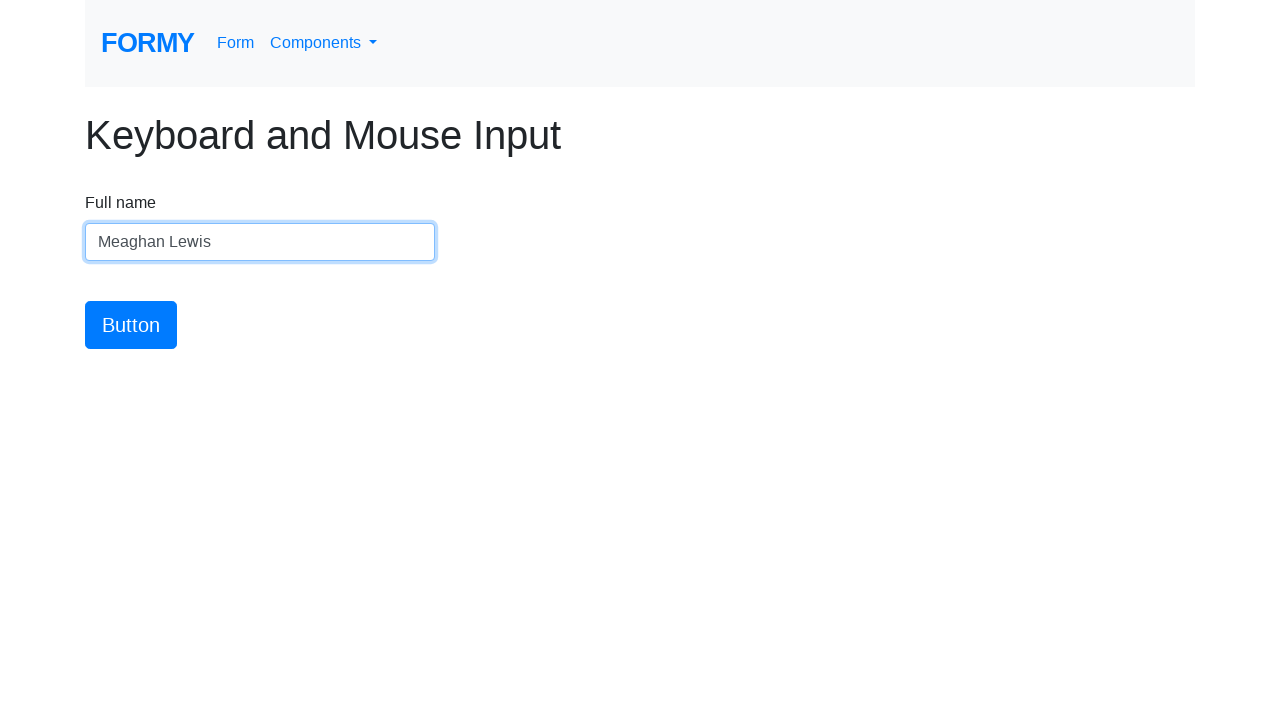

Clicked the submit button at (131, 325) on #button
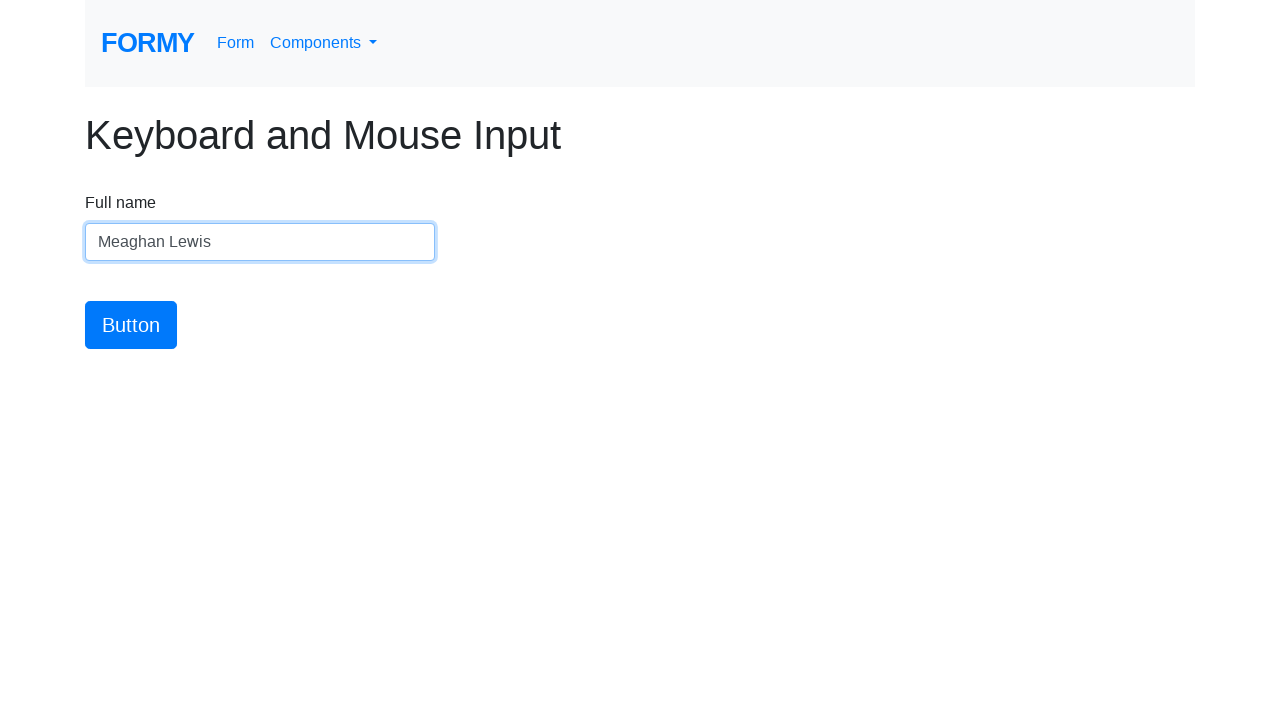

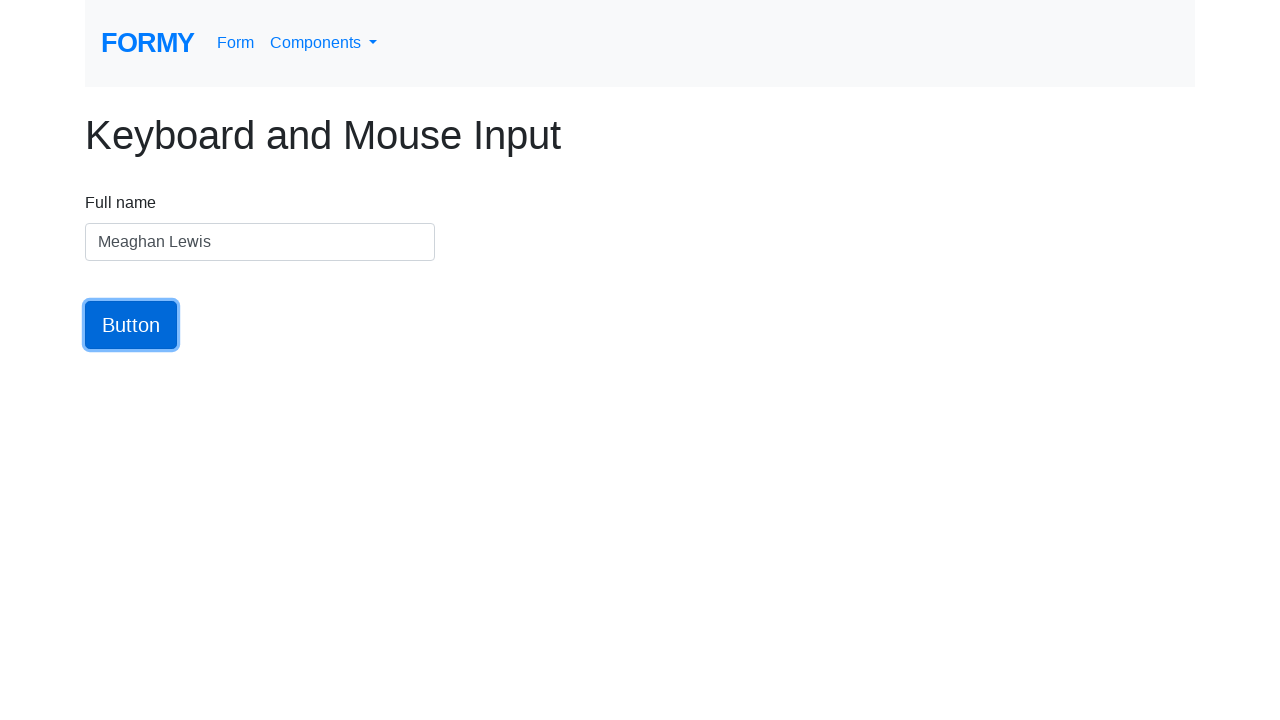